Fills all text input fields in a large form with sample data and submits it.

Starting URL: http://suninjuly.github.io/huge_form.html

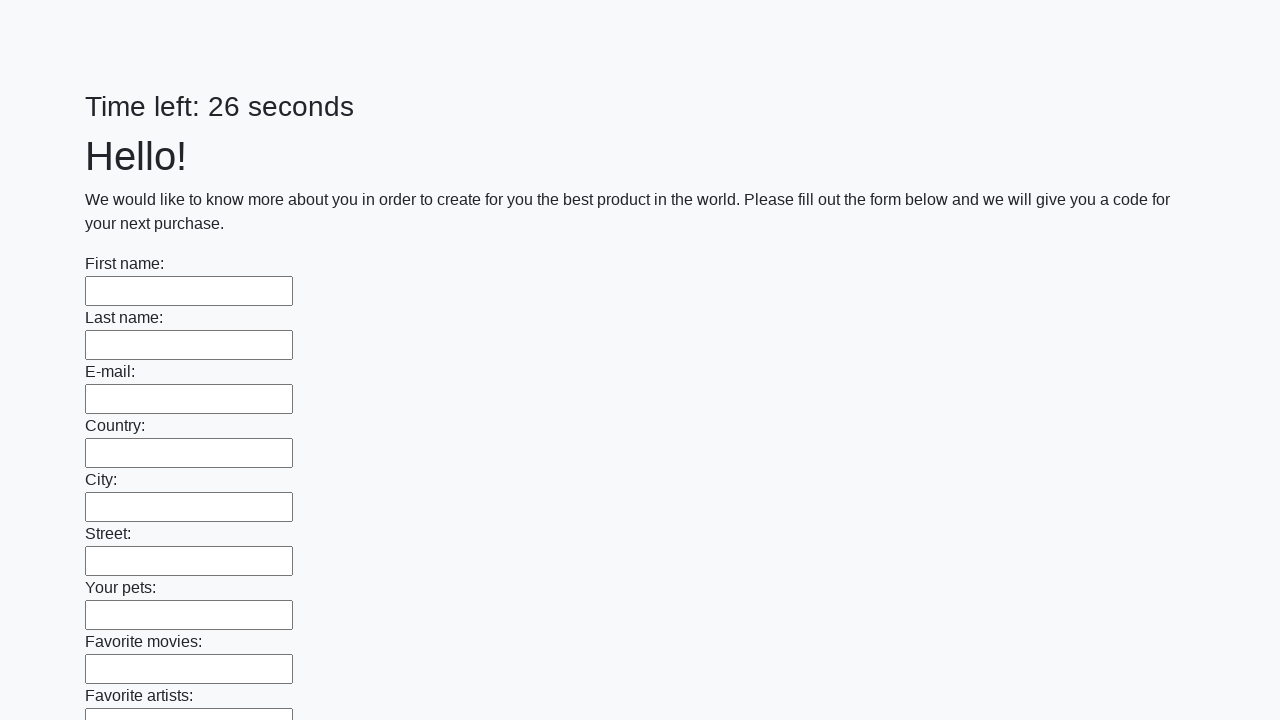

Navigated to contacts app homepage
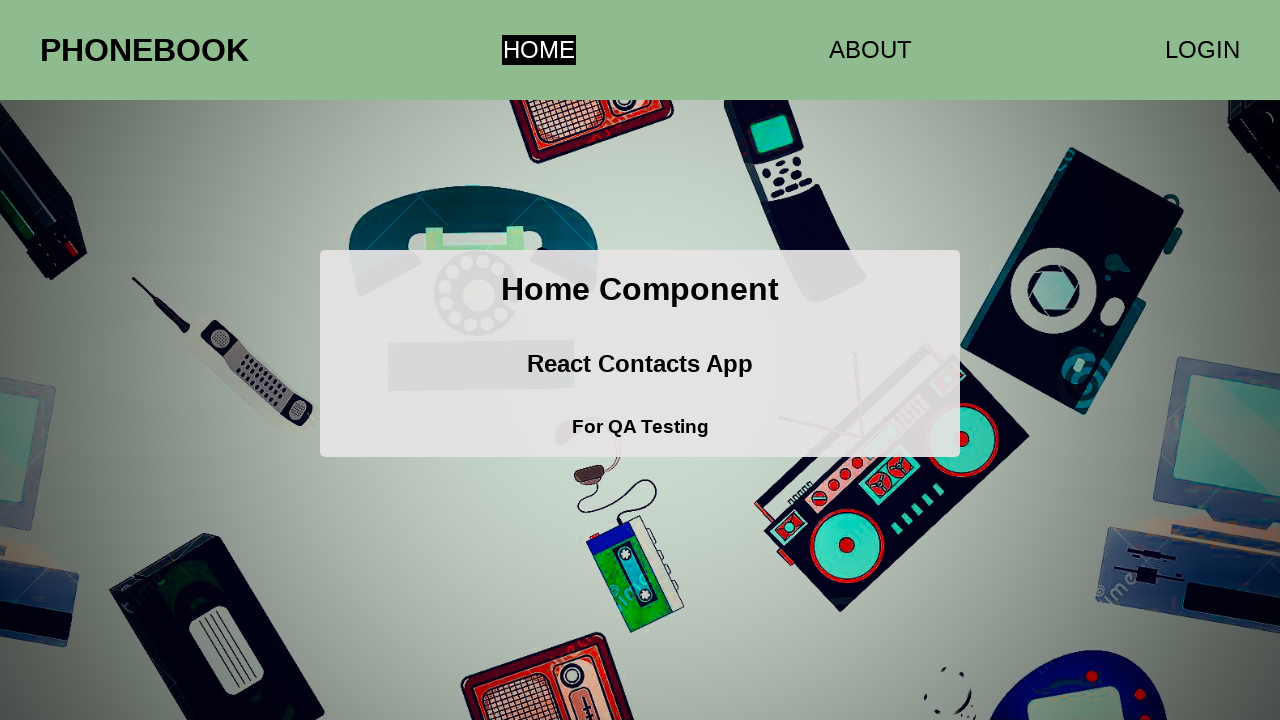

Located all anchor elements on the page
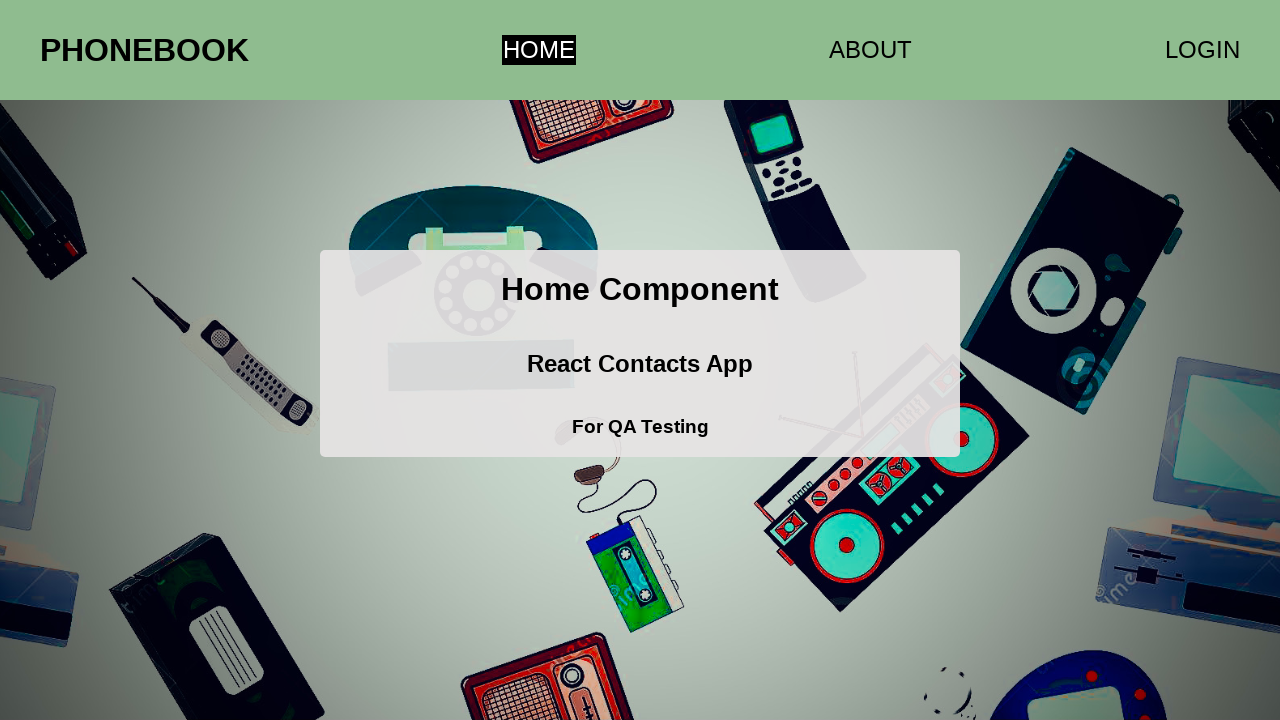

Clicked the third anchor element (login link)
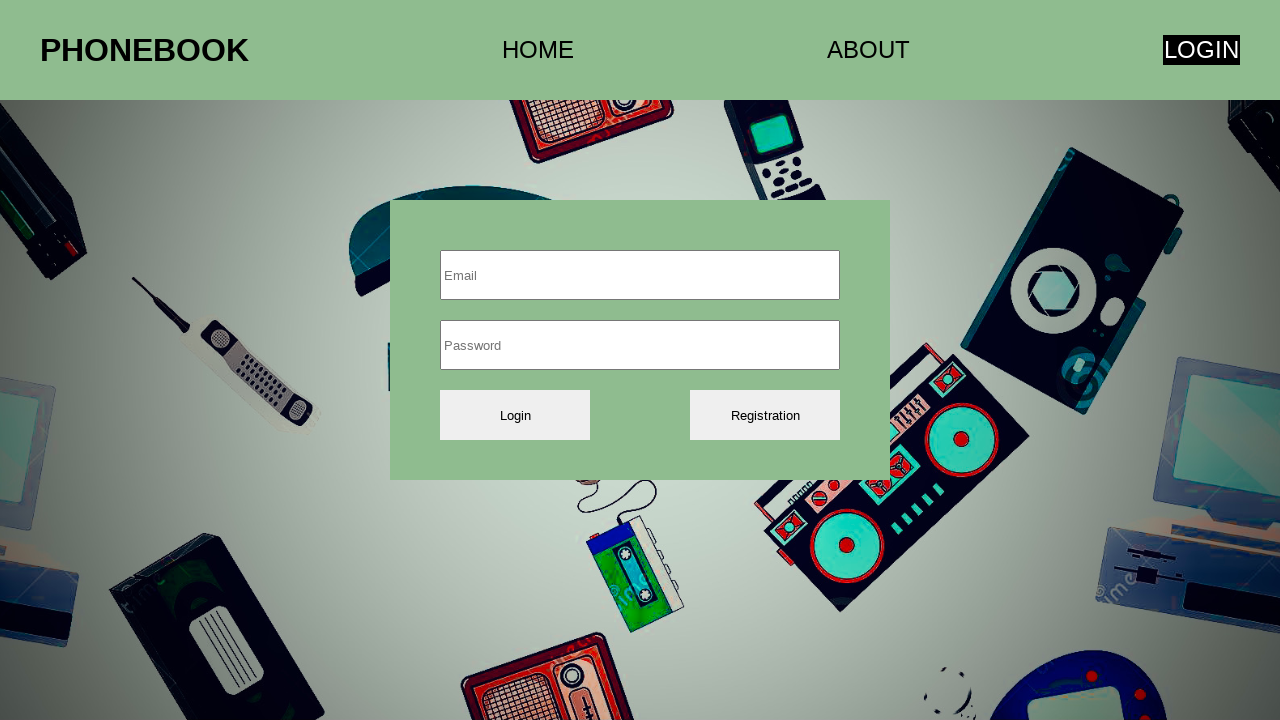

Verified root container element is present
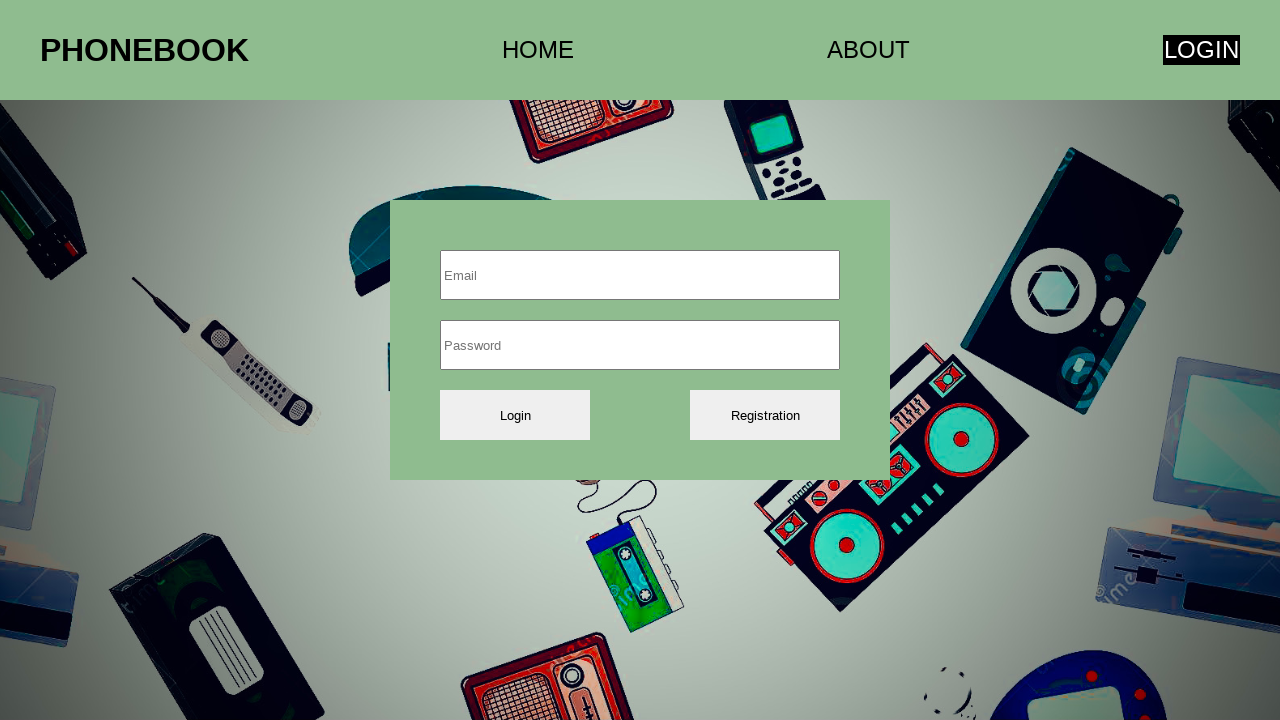

Verified container element is present
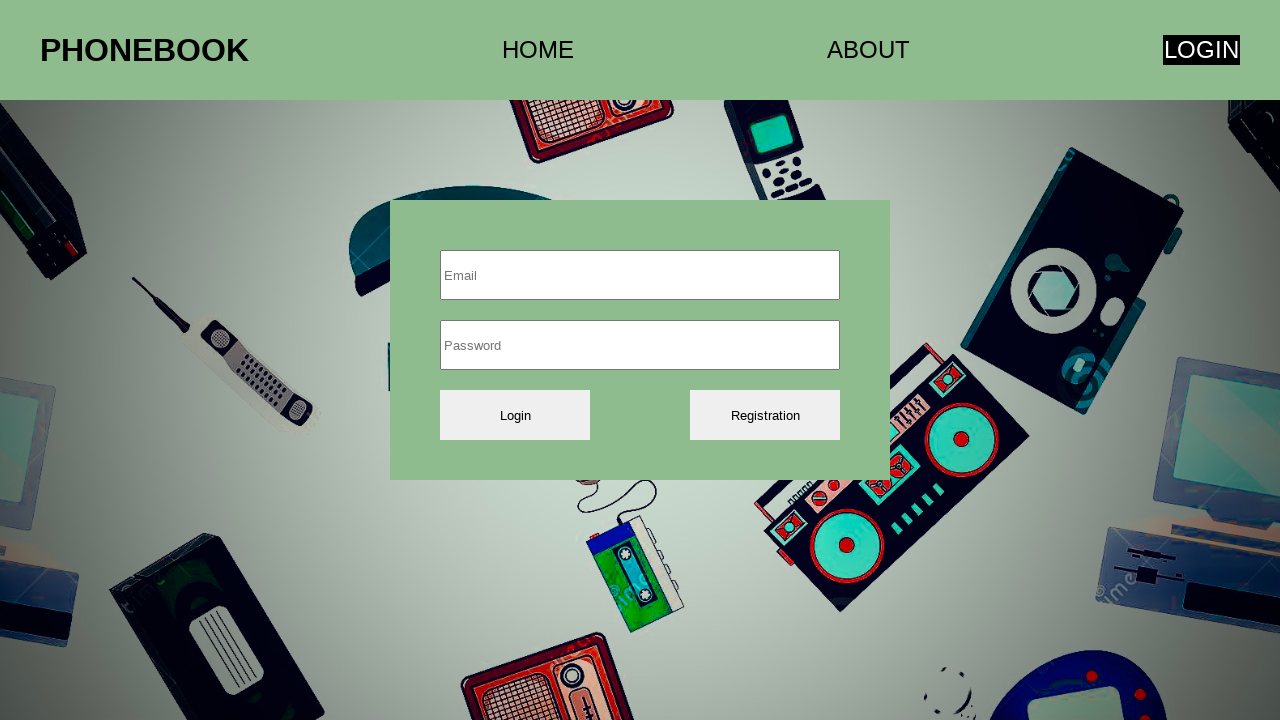

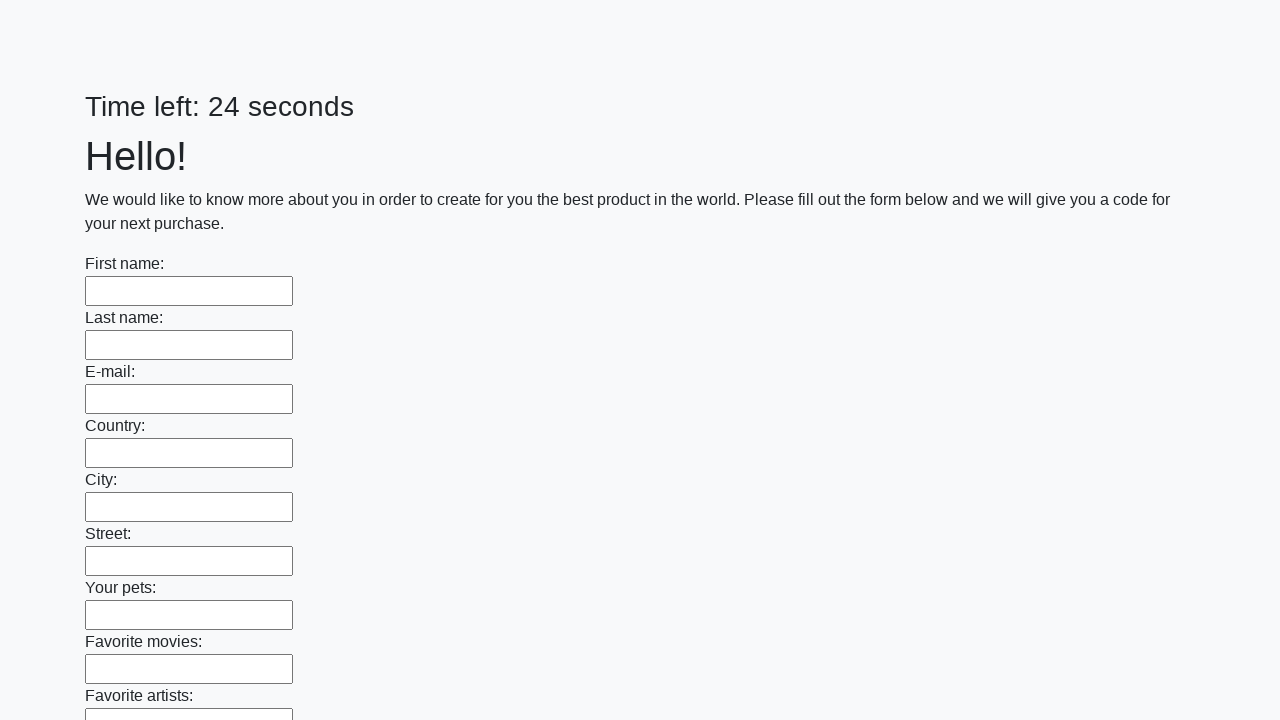